Tests iframe handling by switching to an iframe containing a form, clearing and filling first name and last name fields, then submitting the form

Starting URL: https://www.w3schools.com/html/tryit.asp?filename=tryhtml_form_submit

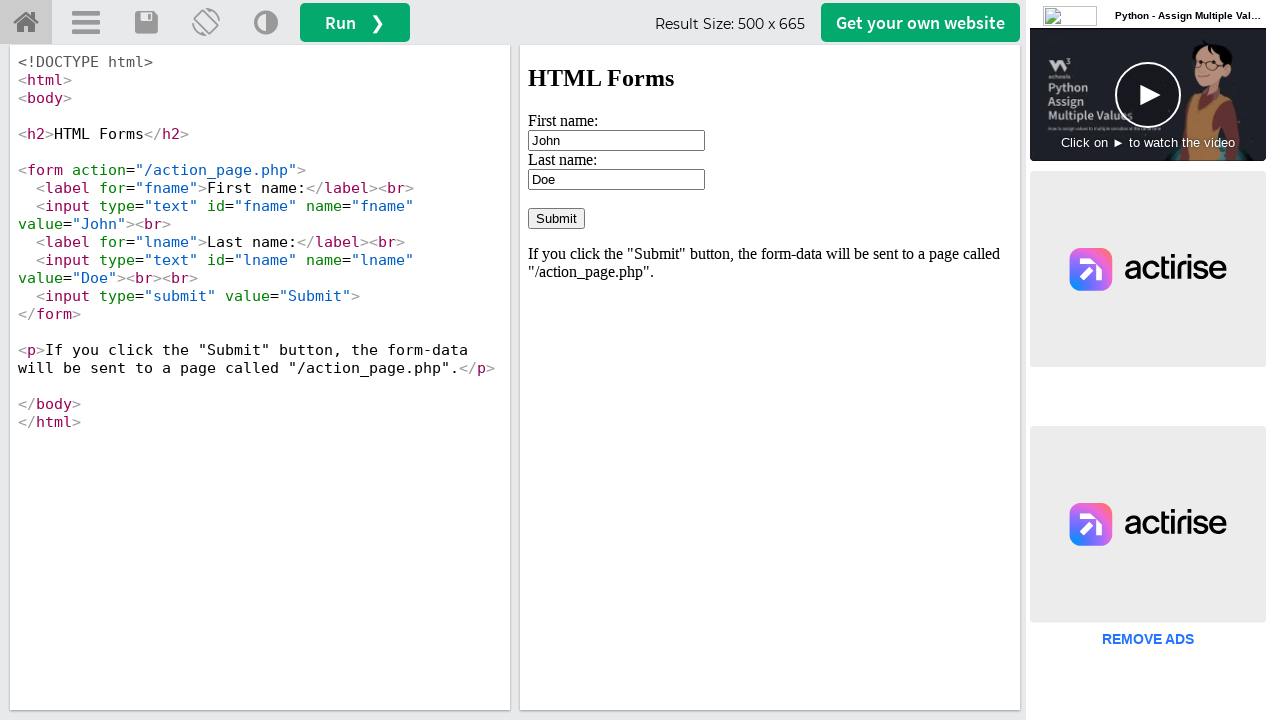

Located iframe with ID 'iframeResult' containing the form
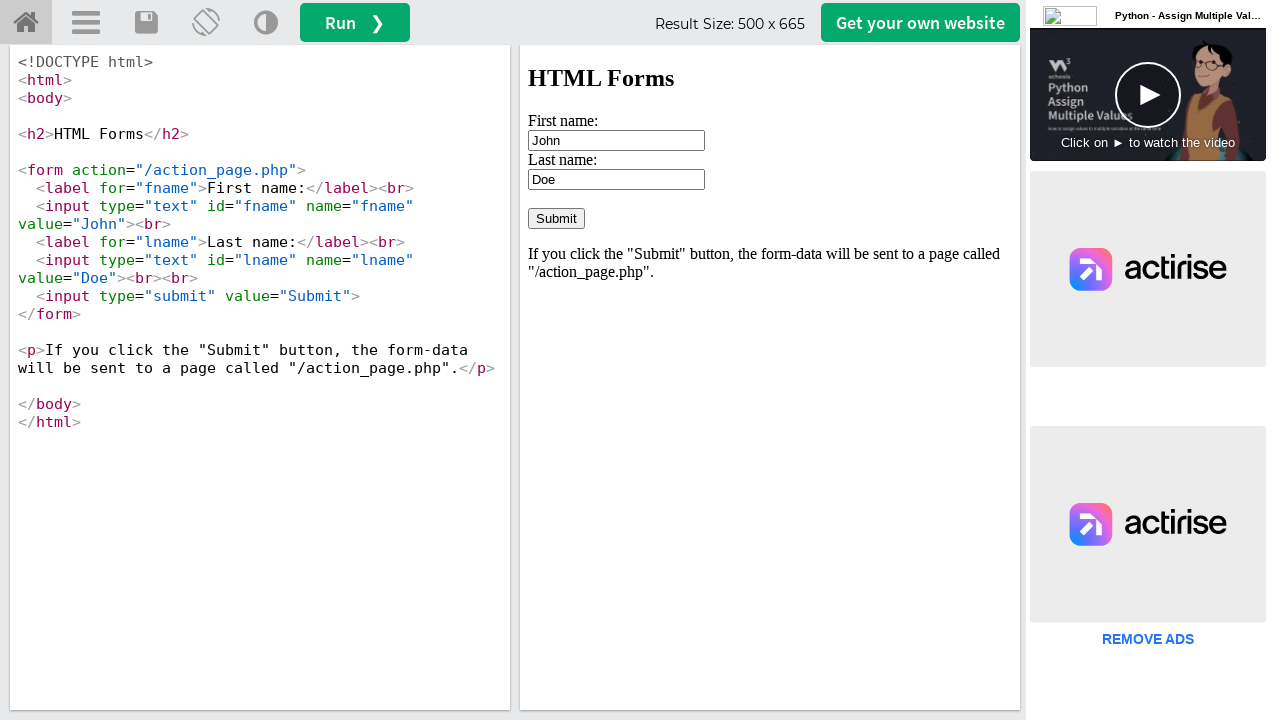

Cleared first name field (previously contained 'John') on #iframeResult >> internal:control=enter-frame >> input[value='John']
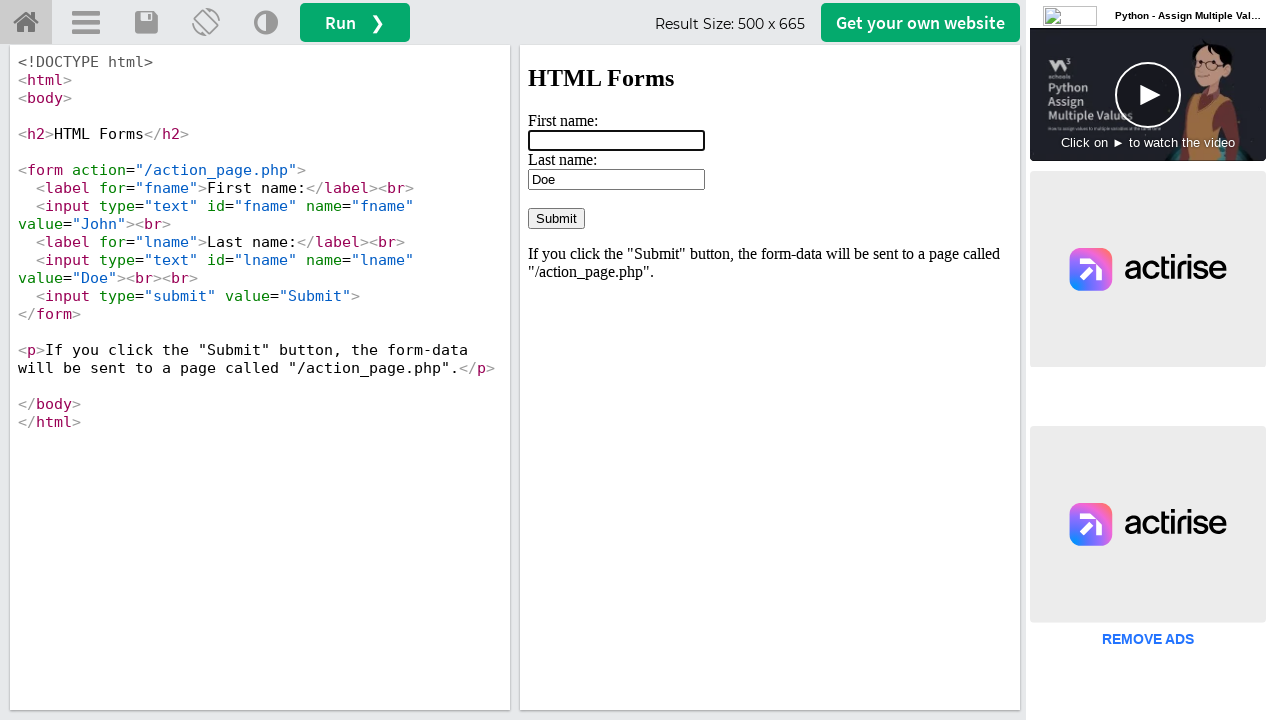

Filled first name field with 'Tushar' on #iframeResult >> internal:control=enter-frame >> input[name='fname']
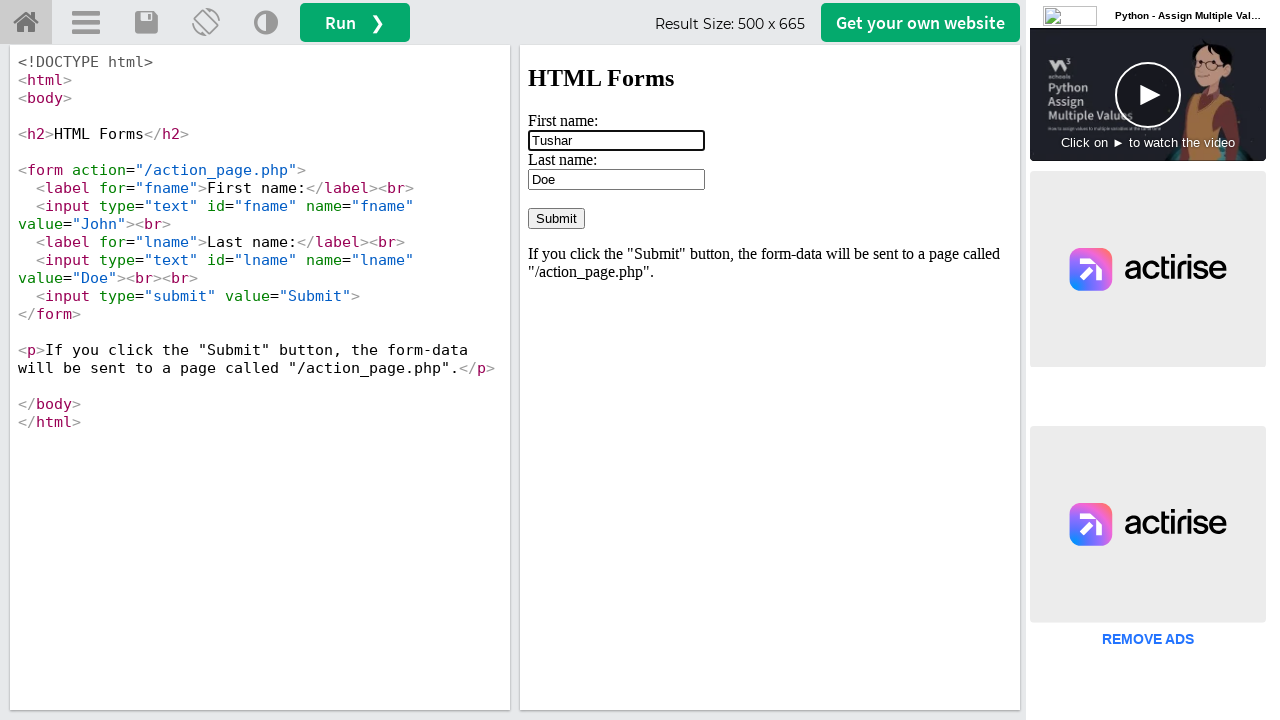

Cleared last name field on #iframeResult >> internal:control=enter-frame >> #lname
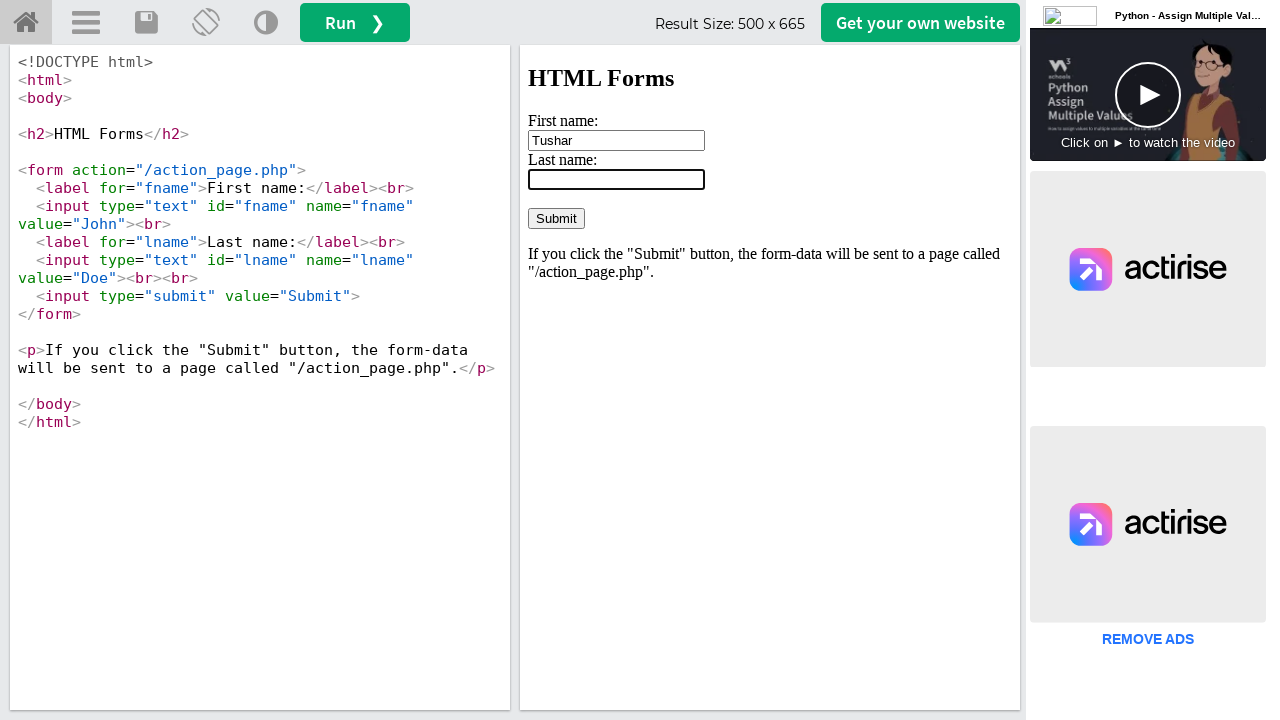

Filled last name field with 'Hasan' on #iframeResult >> internal:control=enter-frame >> #lname
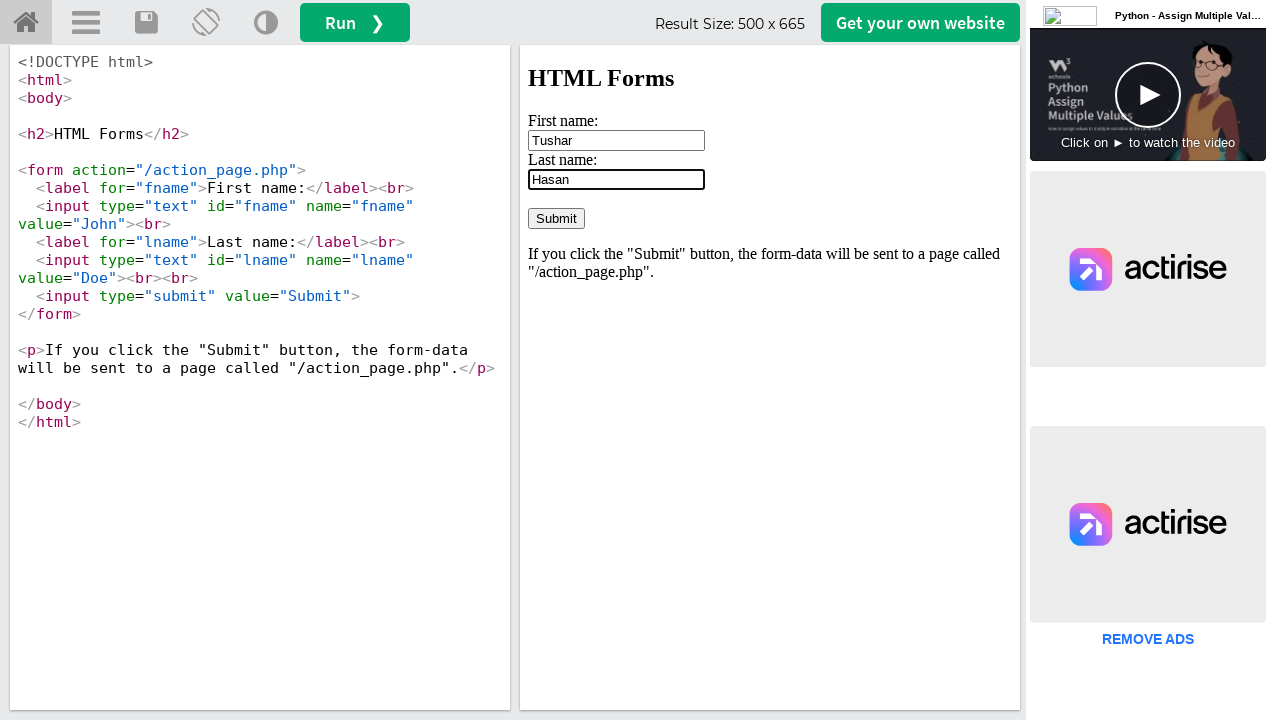

Clicked the Submit button to submit the form at (556, 218) on #iframeResult >> internal:control=enter-frame >> input[value='Submit']
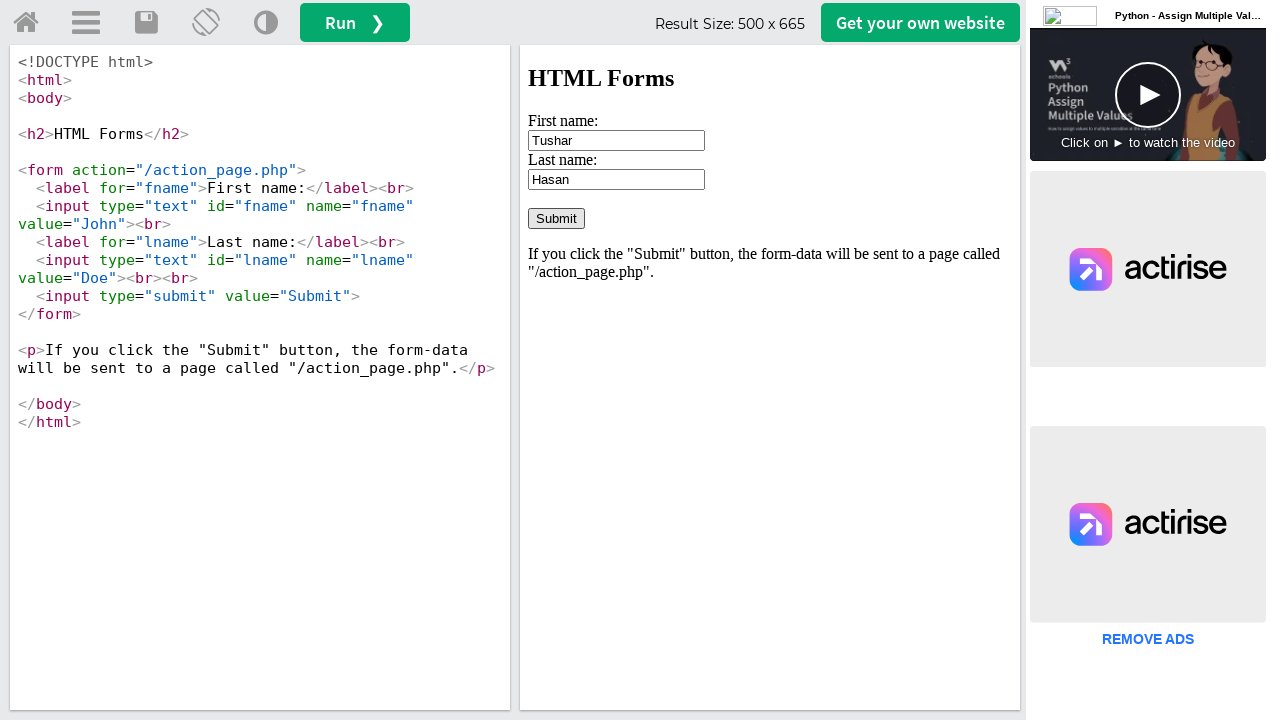

Waited 2000ms for form submission to complete
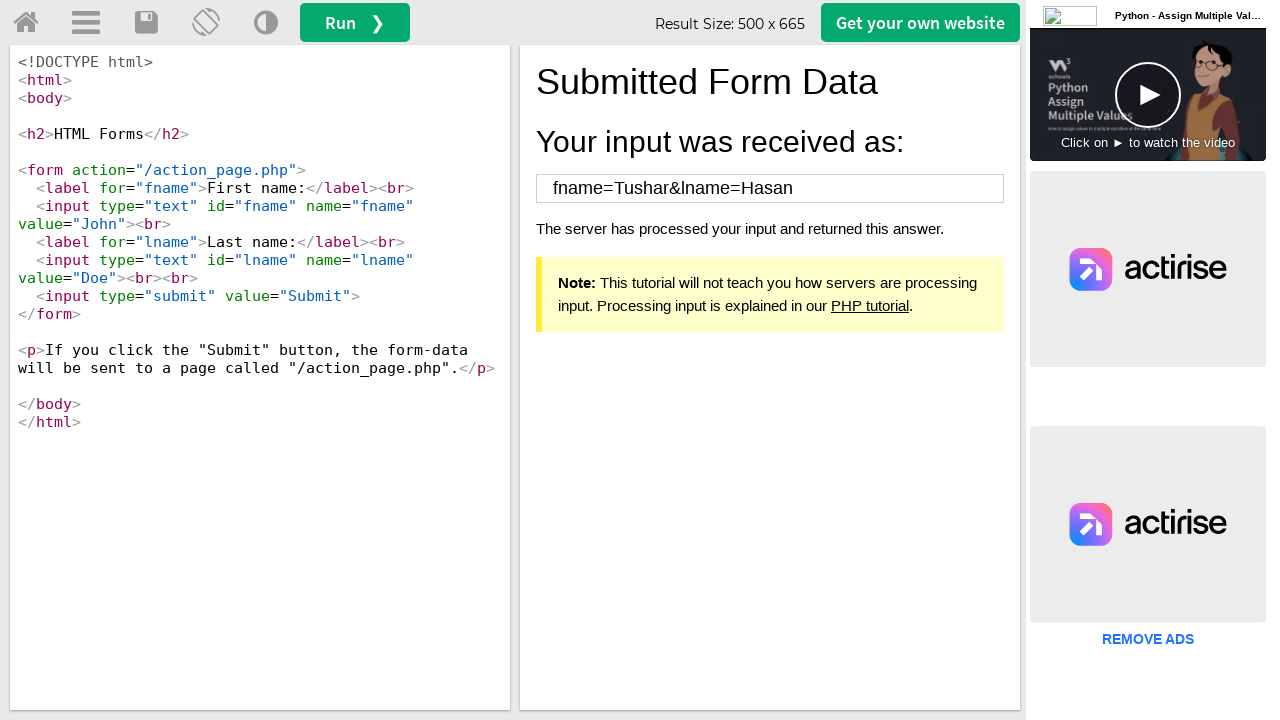

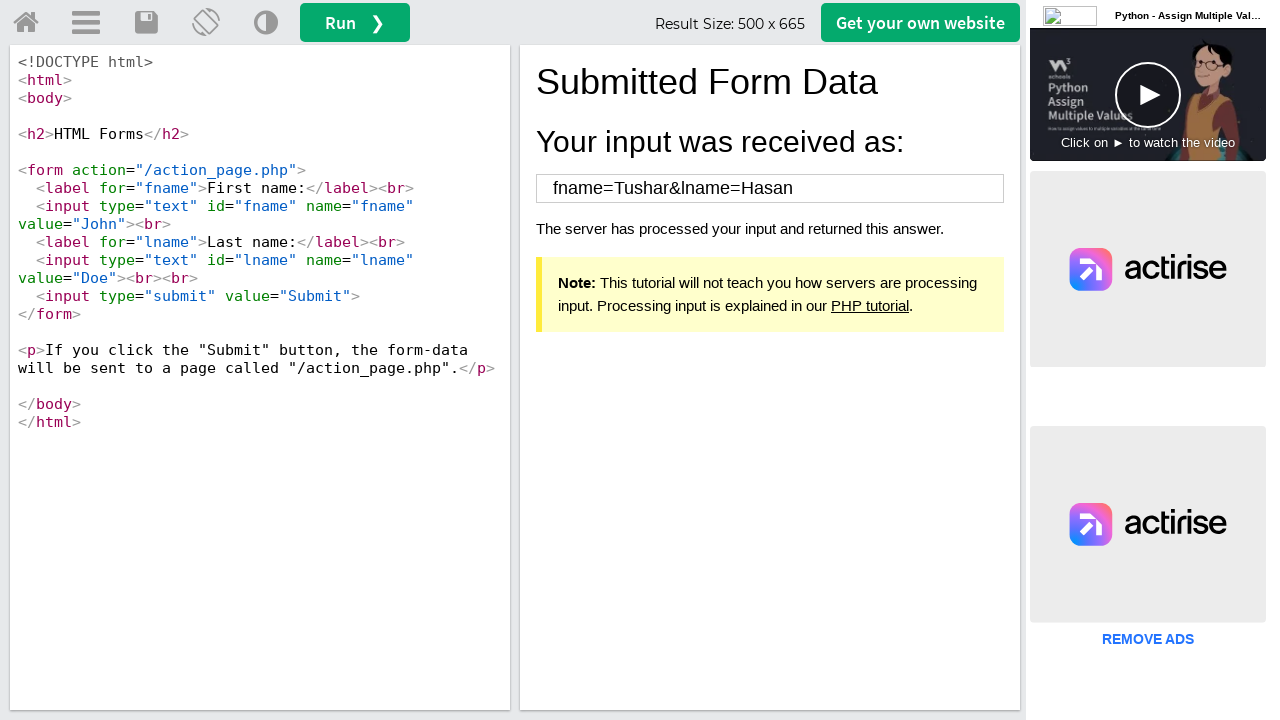